Clicks a timer alert button and handles the JavaScript dialog that appears after a delay

Starting URL: https://demoqa.com/alerts

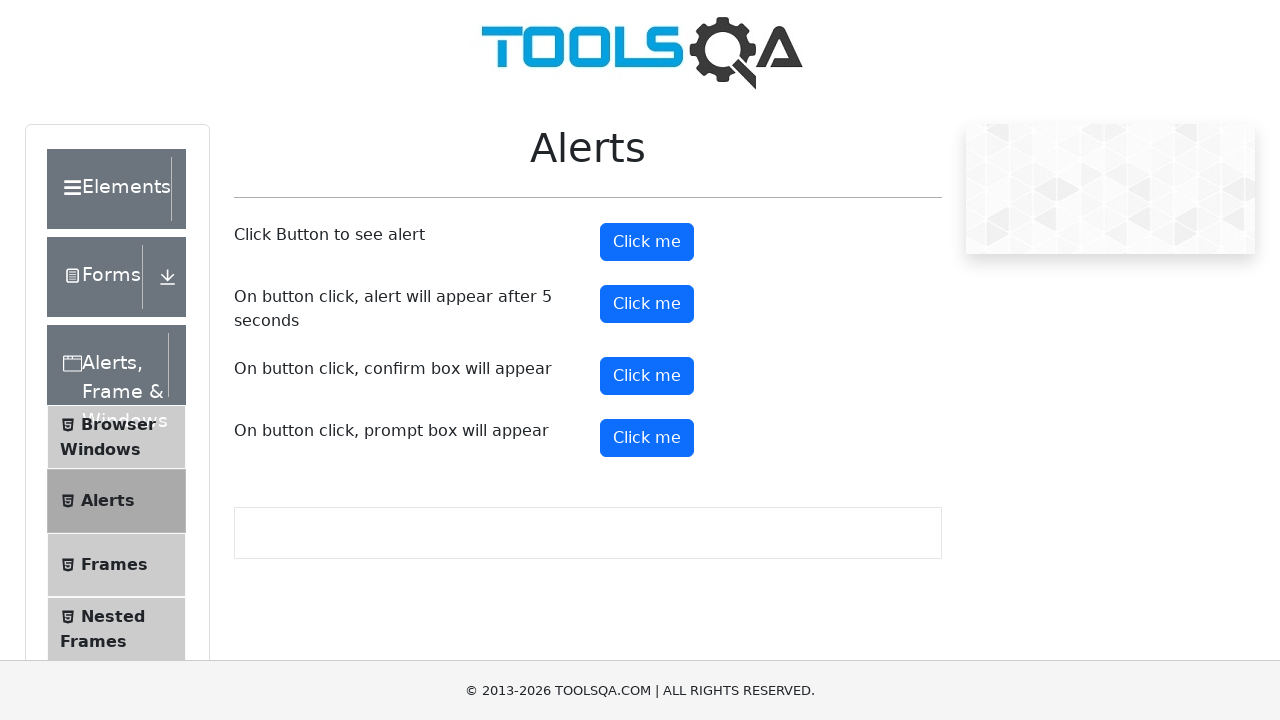

Set up dialog handler to accept all dialogs
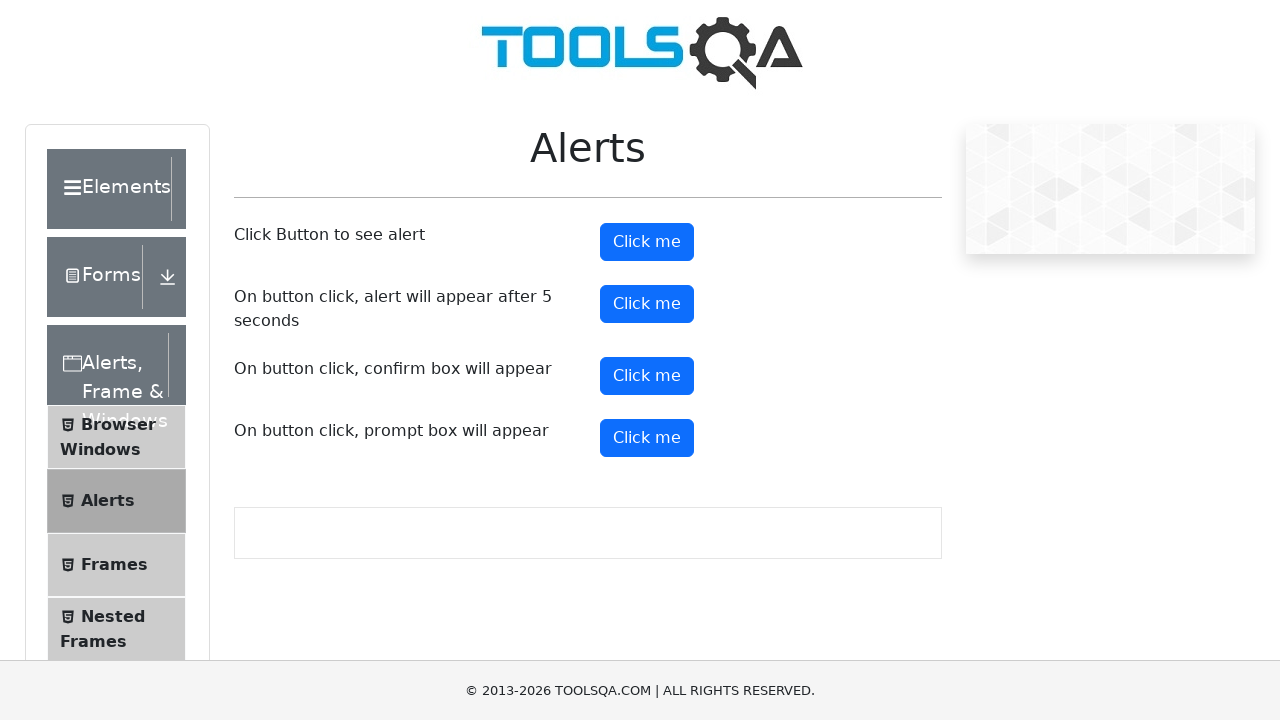

Clicked the timer alert button at (647, 304) on #timerAlertButton
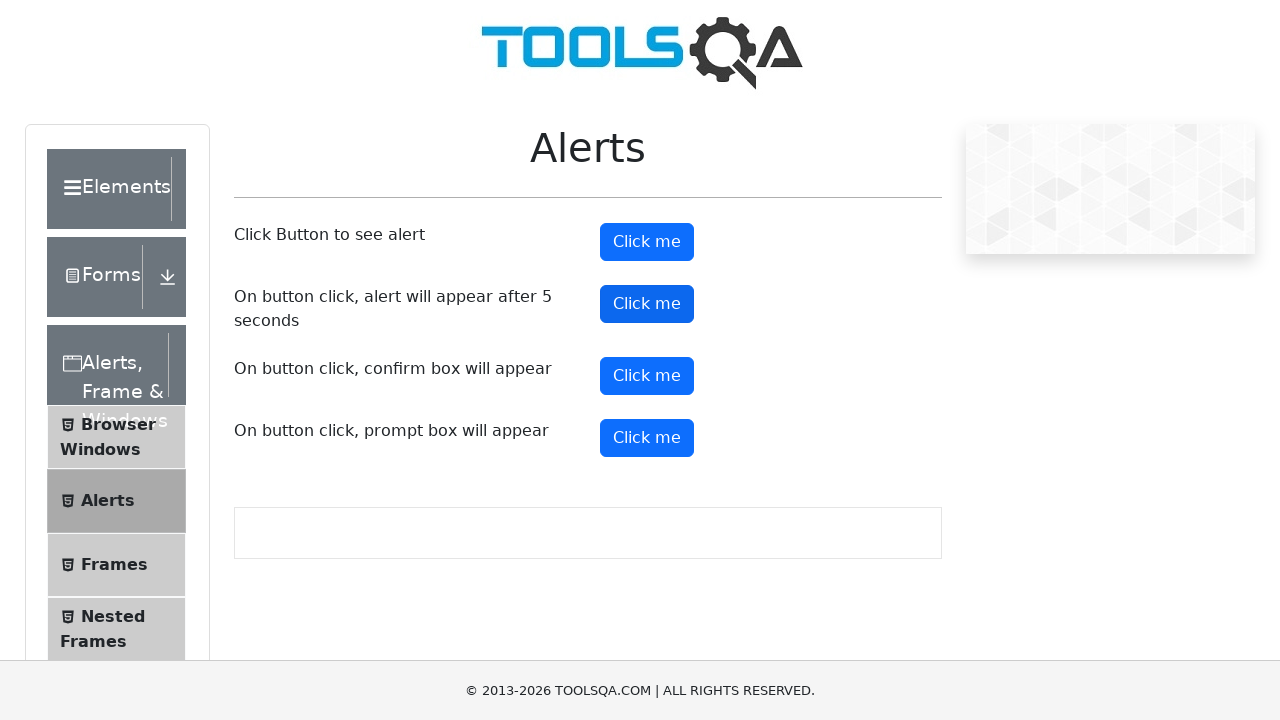

Waited 6 seconds for the JavaScript dialog to appear and be handled
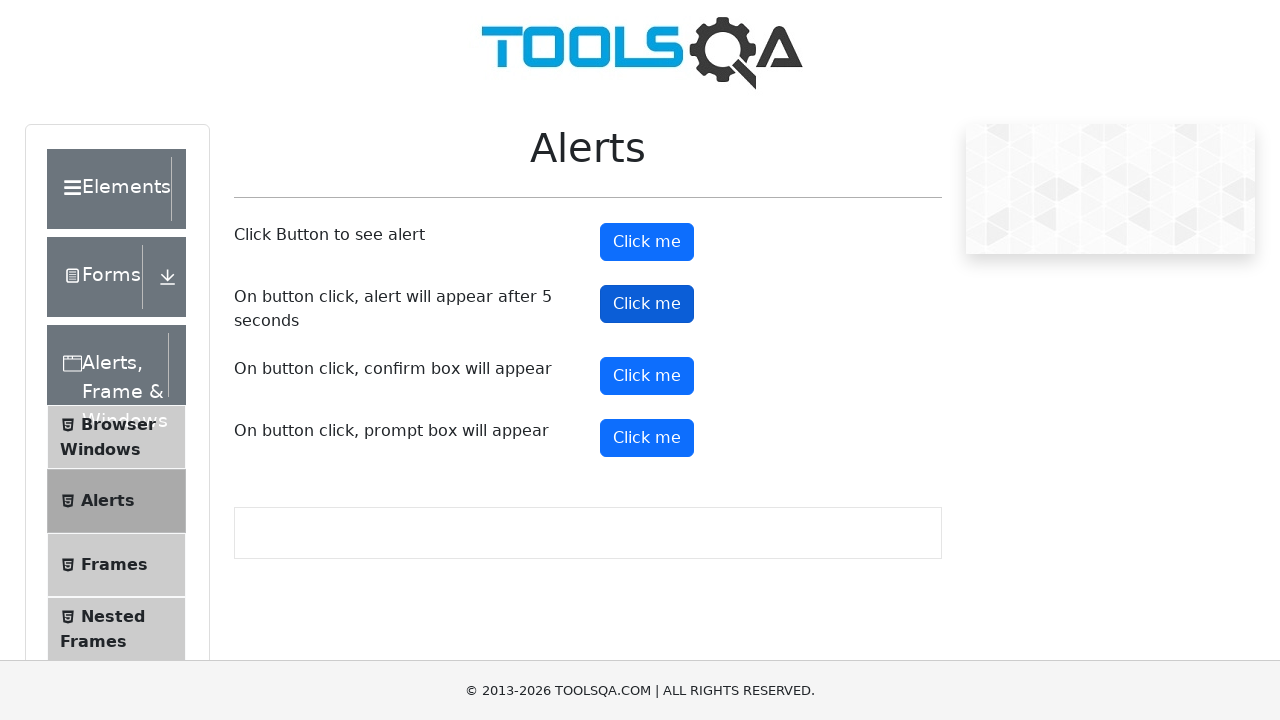

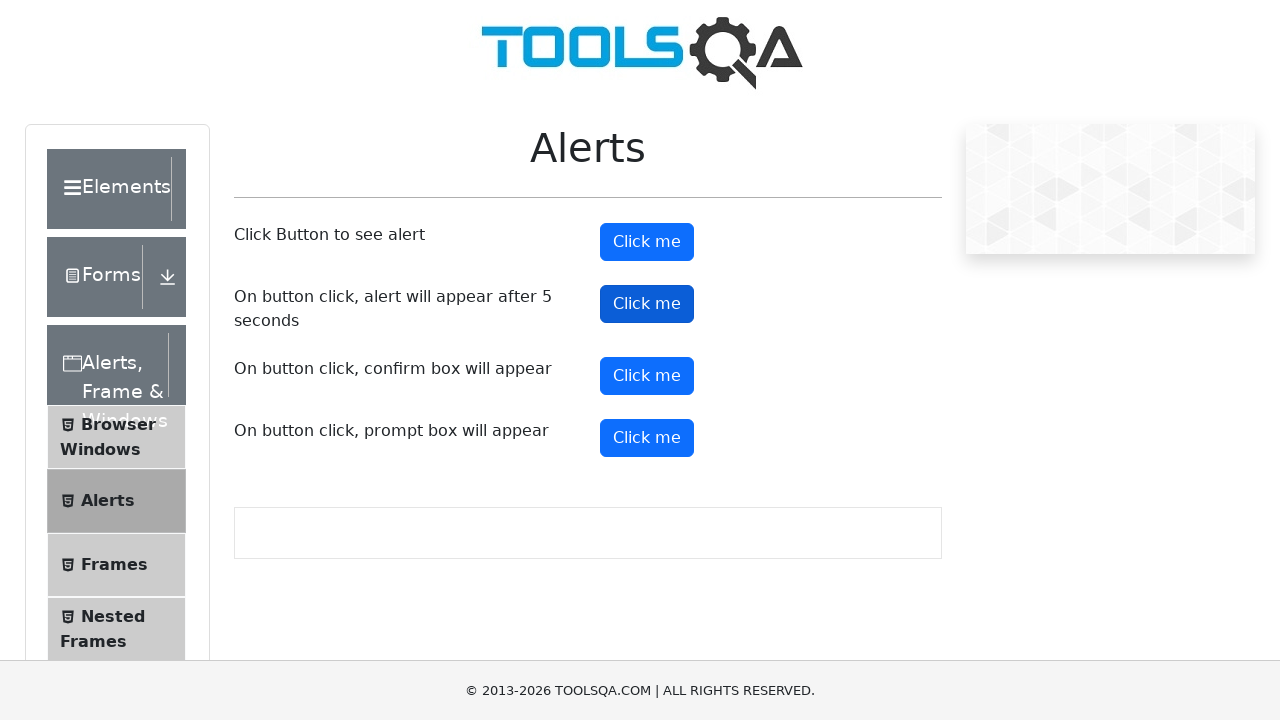